Tests AJAX functionality by clicking a button that triggers an asynchronous request and waiting for the success message to appear

Starting URL: http://uitestingplayground.com/ajax

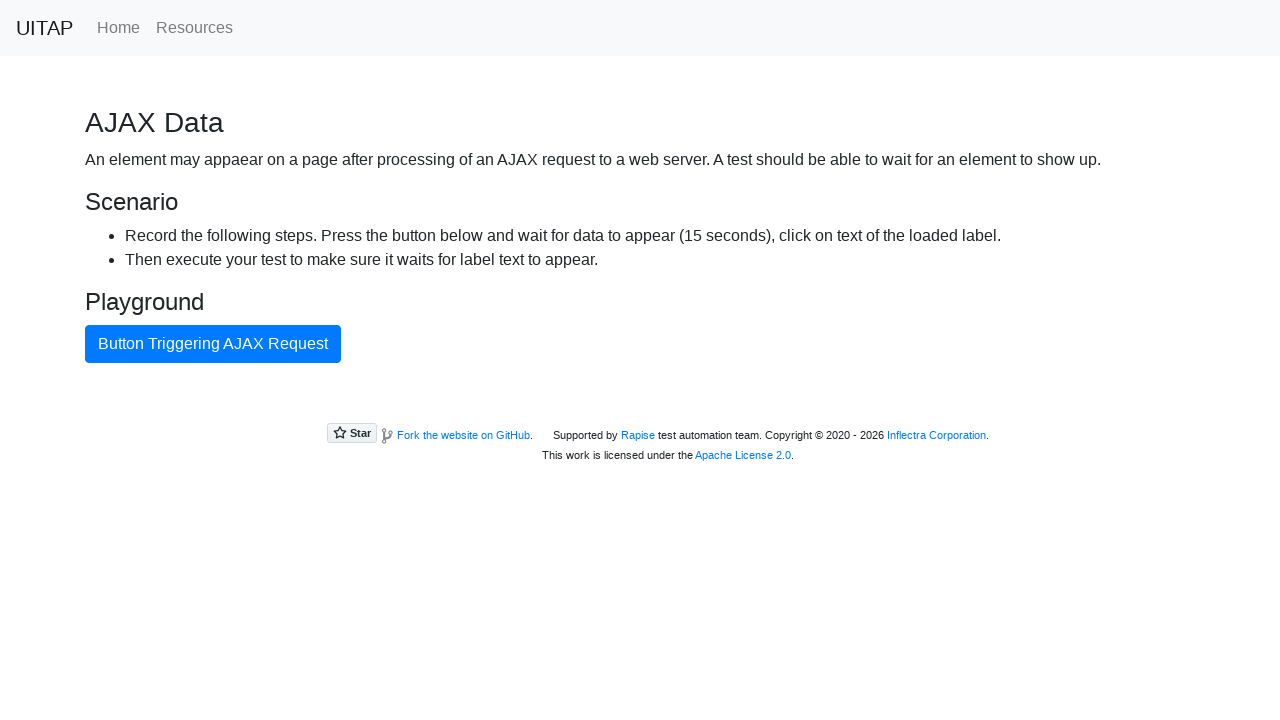

Clicked the AJAX button to trigger asynchronous request at (213, 344) on #ajaxButton
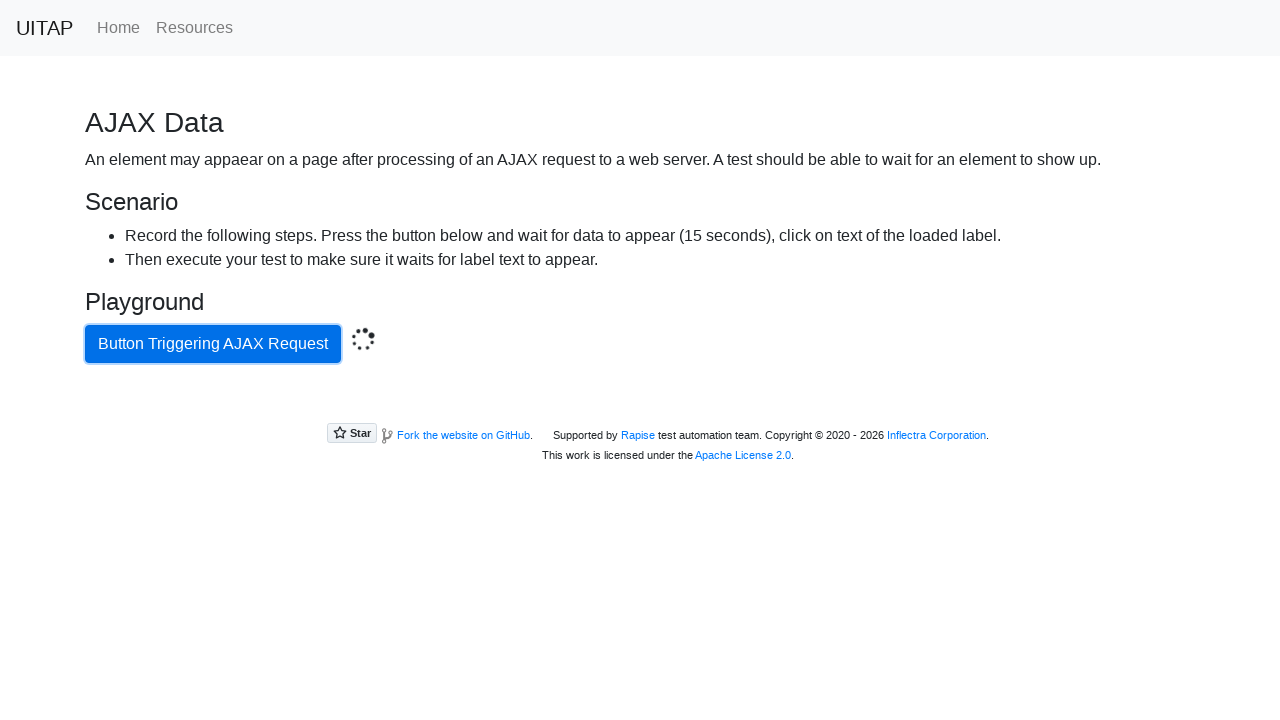

Success message appeared after AJAX request completed
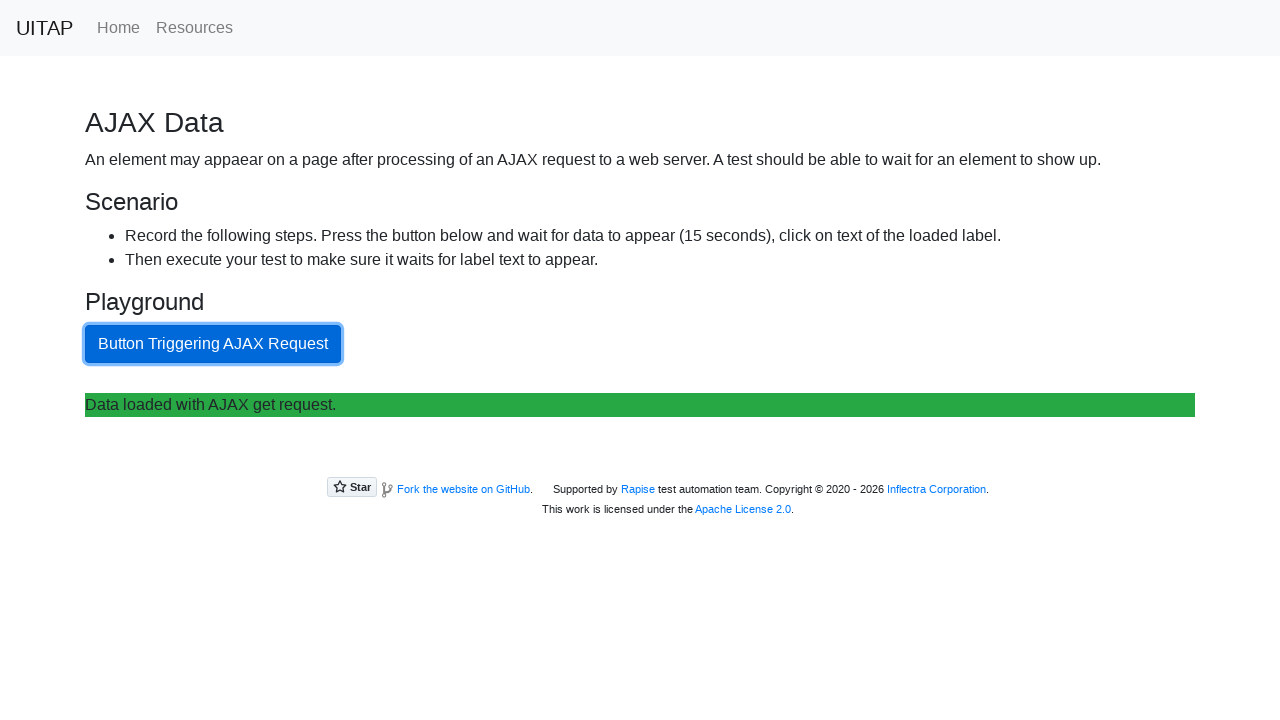

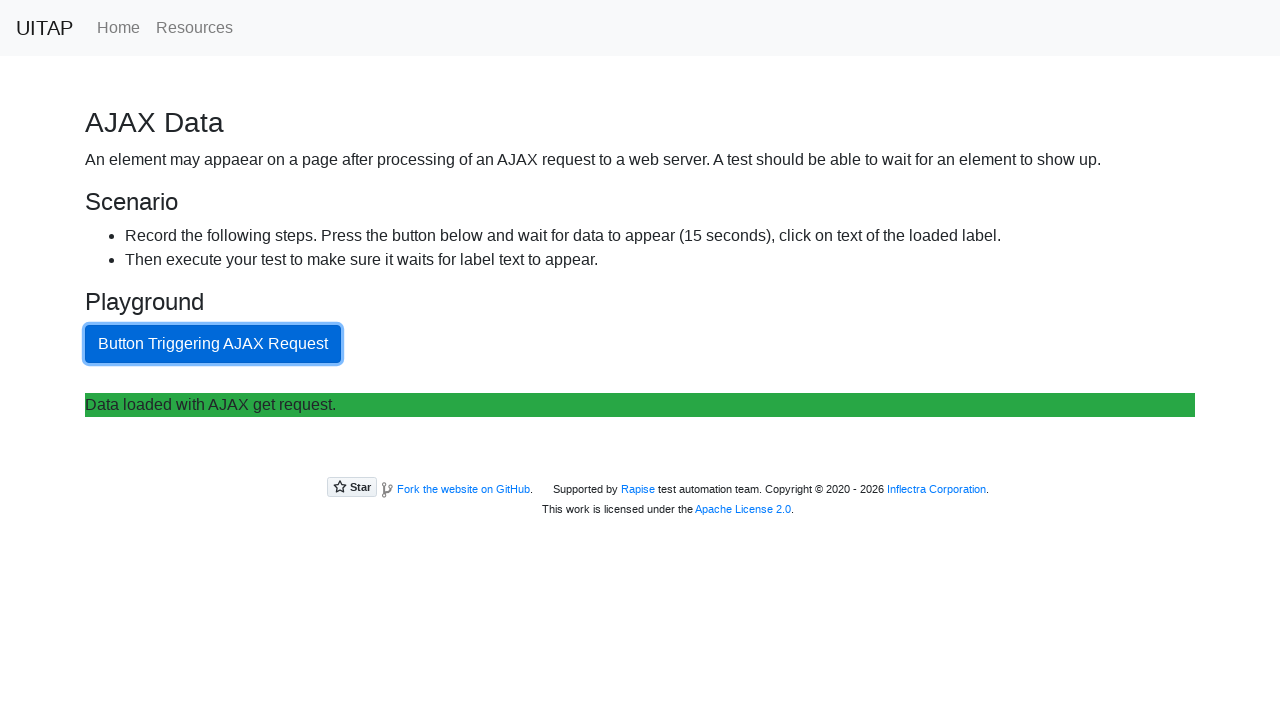